Tests that clicking All filter displays all items regardless of completion status

Starting URL: https://demo.playwright.dev/todomvc

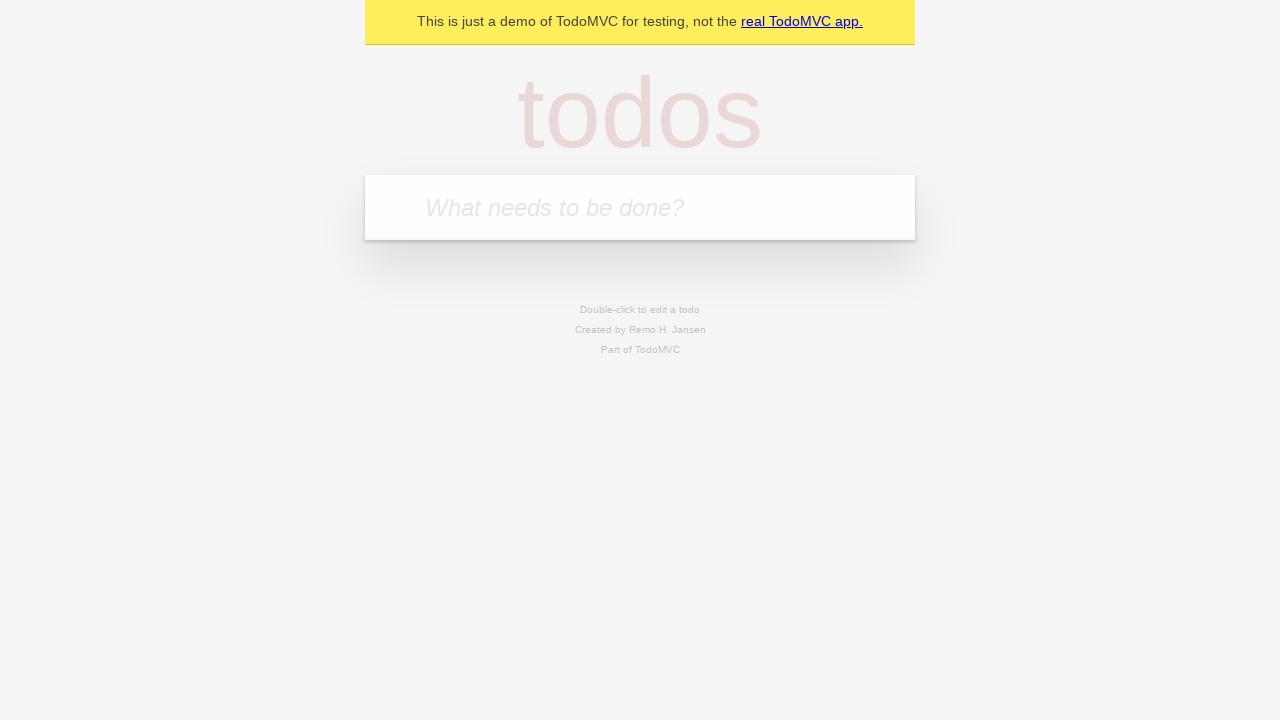

Filled todo input with 'buy some cheese' on internal:attr=[placeholder="What needs to be done?"i]
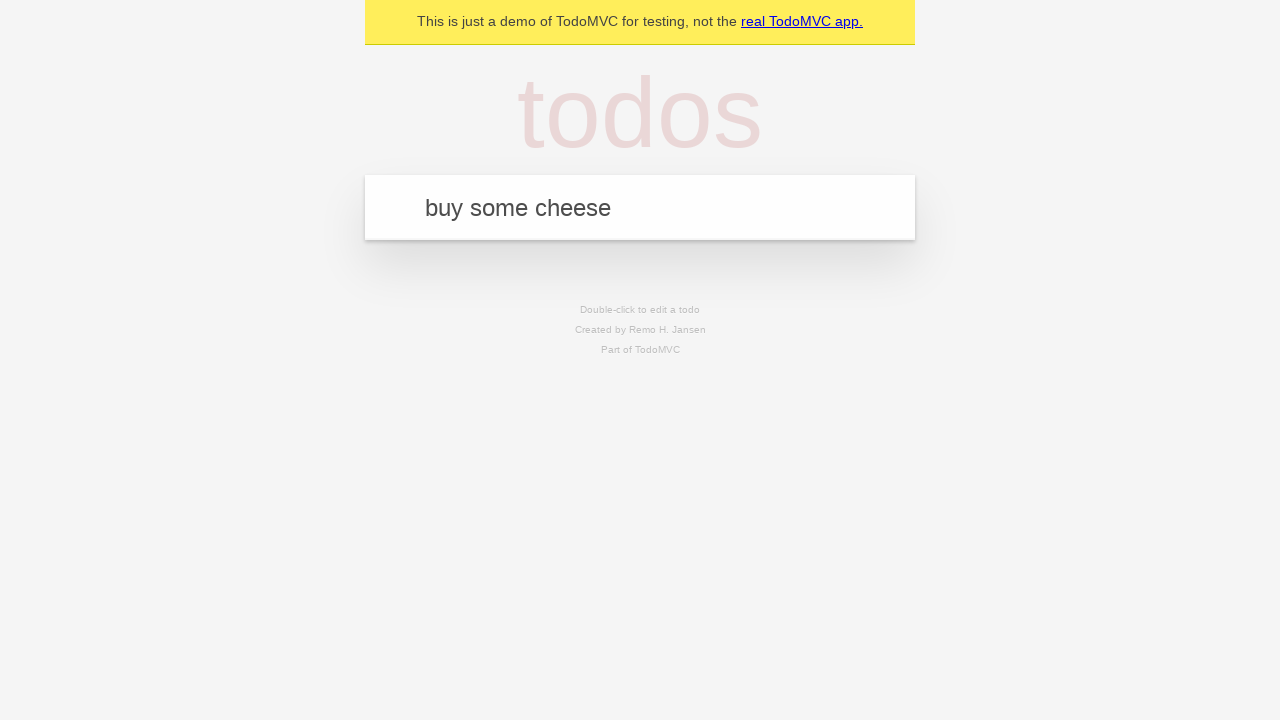

Pressed Enter to create first todo on internal:attr=[placeholder="What needs to be done?"i]
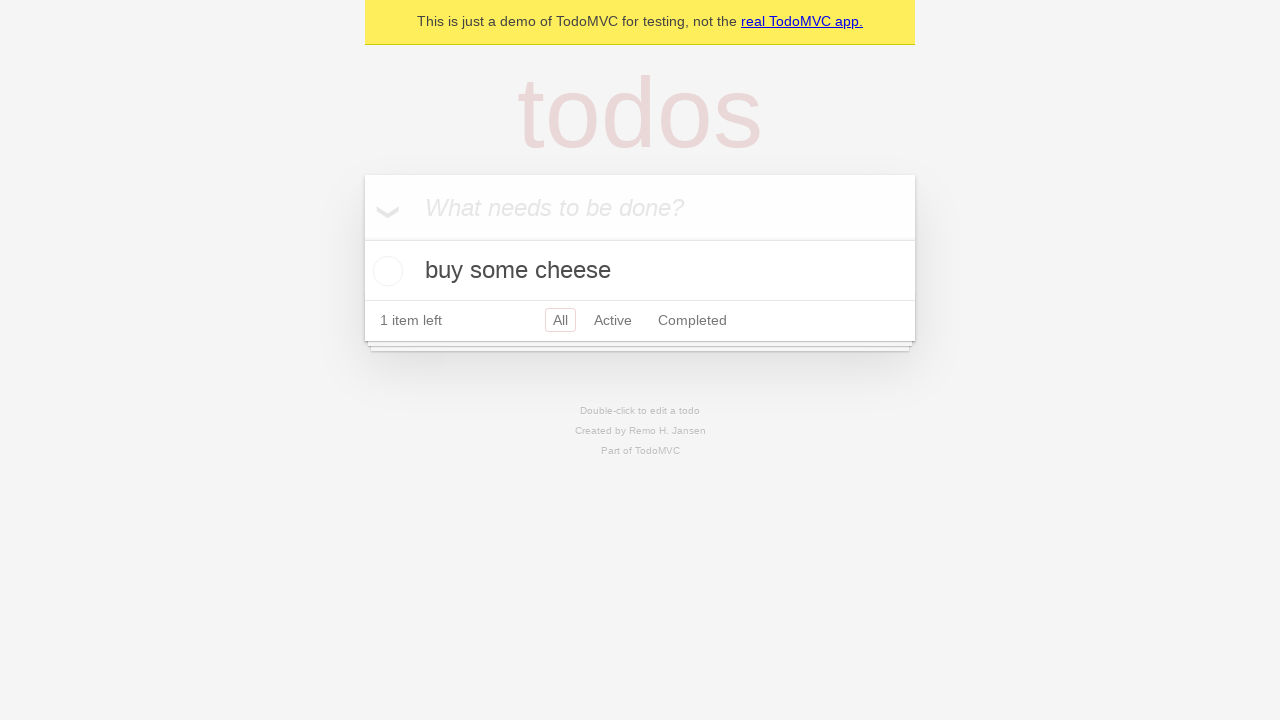

Filled todo input with 'feed the cat' on internal:attr=[placeholder="What needs to be done?"i]
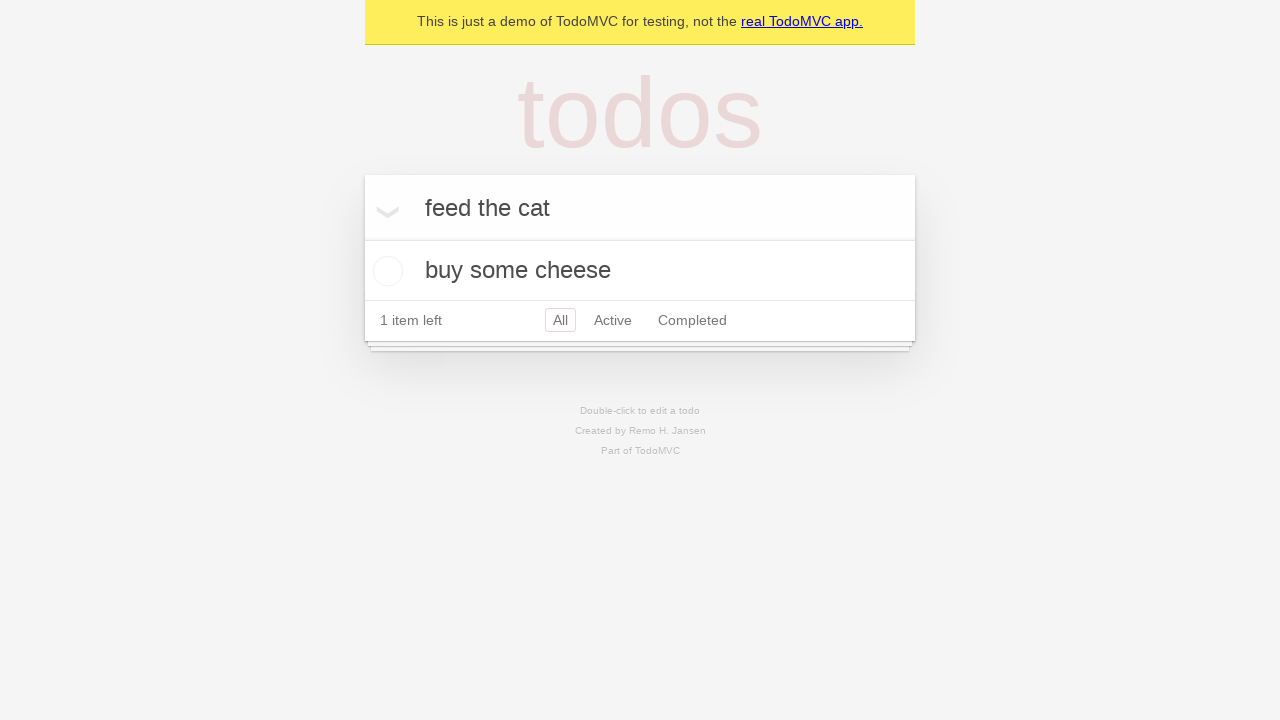

Pressed Enter to create second todo on internal:attr=[placeholder="What needs to be done?"i]
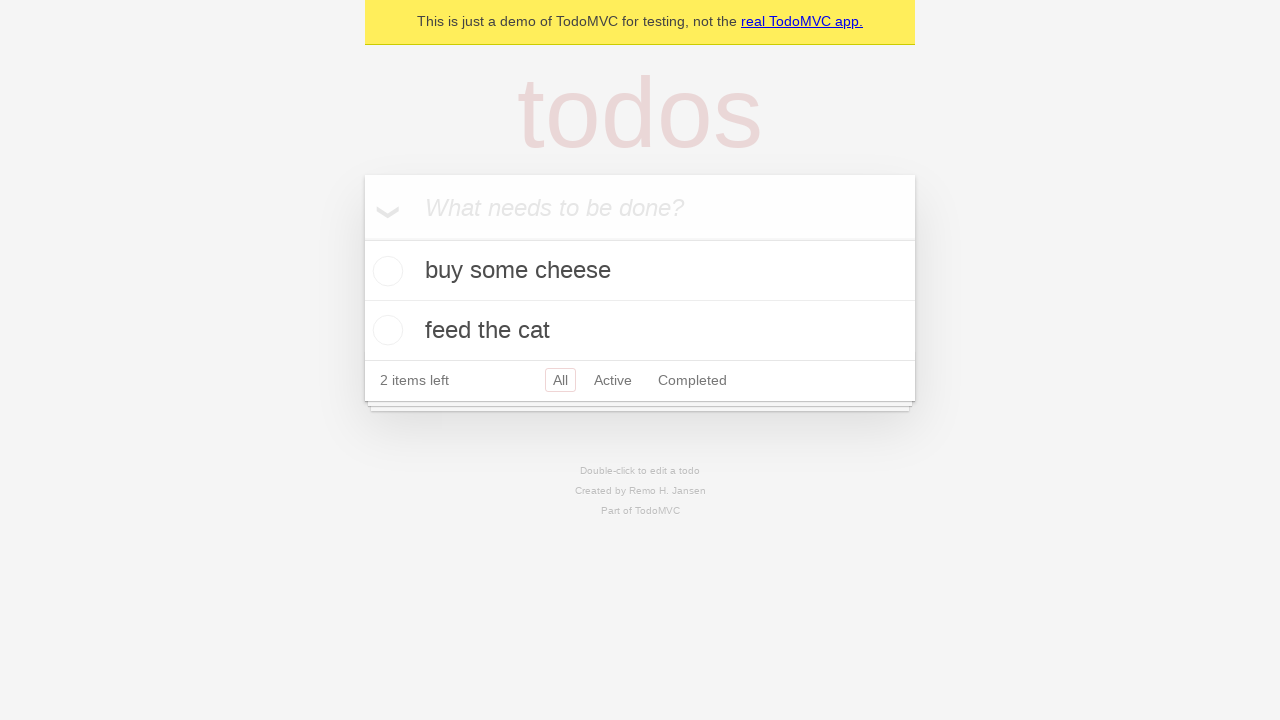

Filled todo input with 'book a doctors appointment' on internal:attr=[placeholder="What needs to be done?"i]
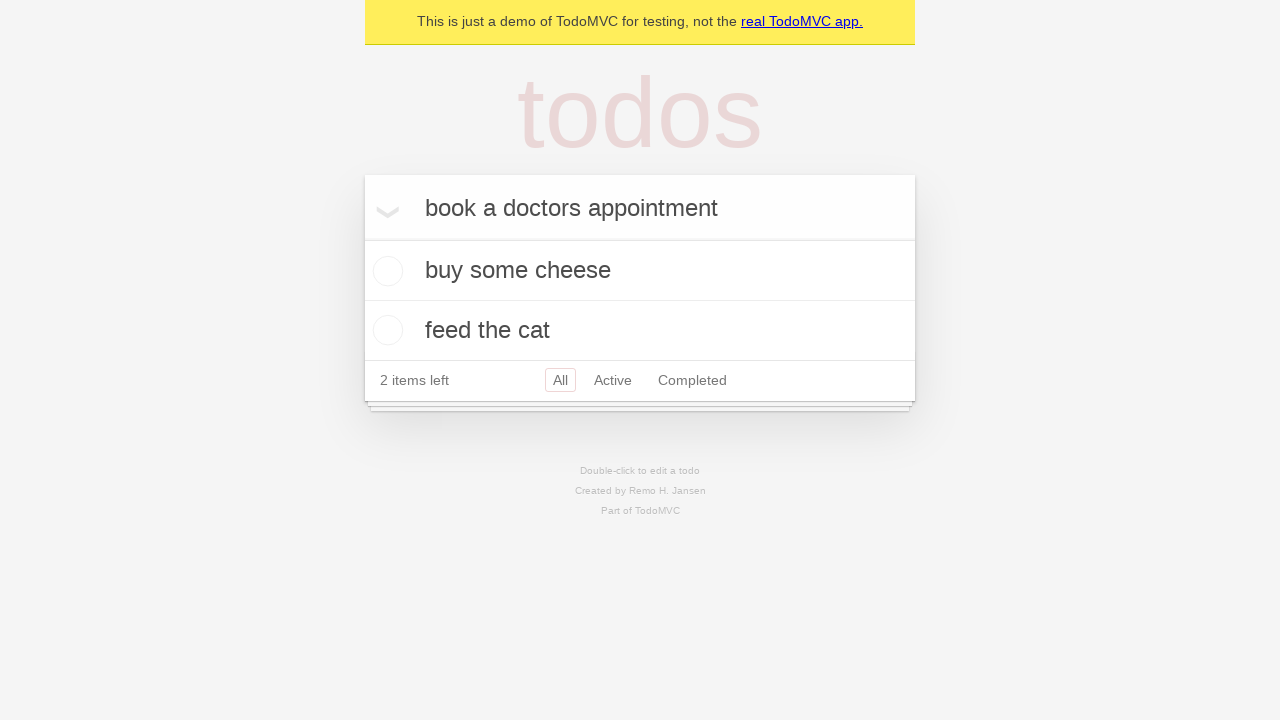

Pressed Enter to create third todo on internal:attr=[placeholder="What needs to be done?"i]
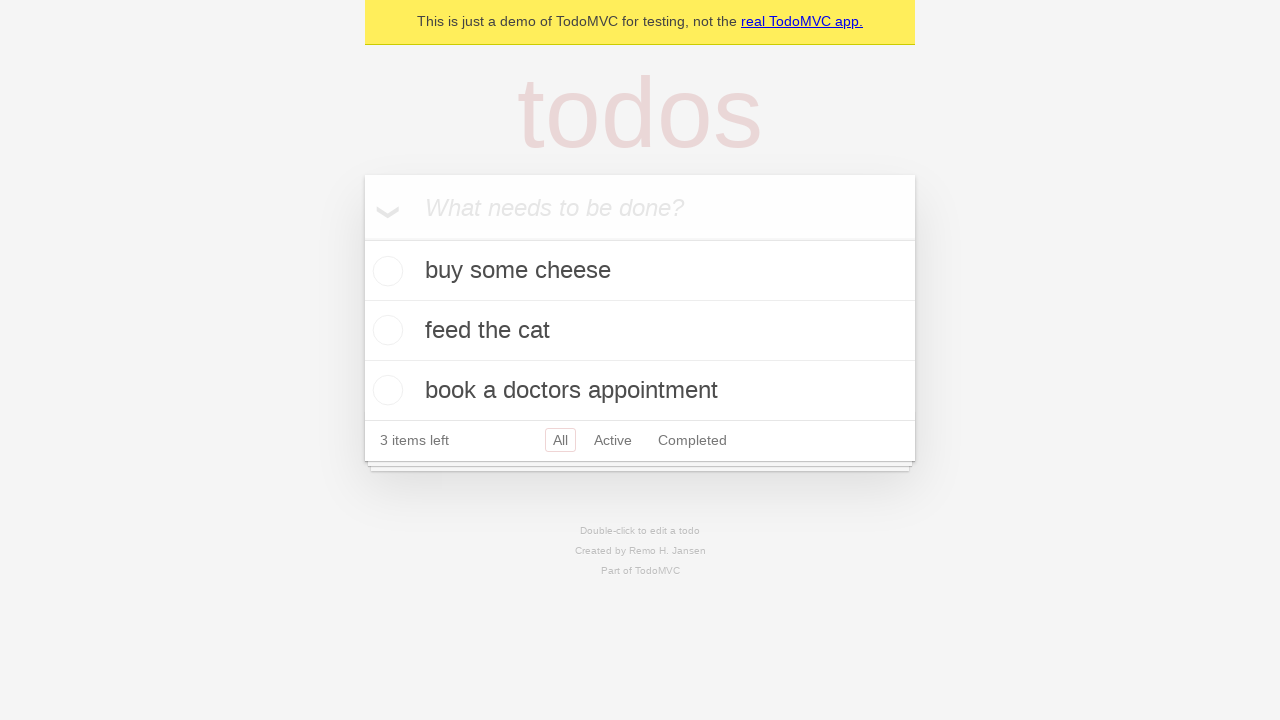

Checked the second todo item checkbox at (385, 330) on internal:testid=[data-testid="todo-item"s] >> nth=1 >> internal:role=checkbox
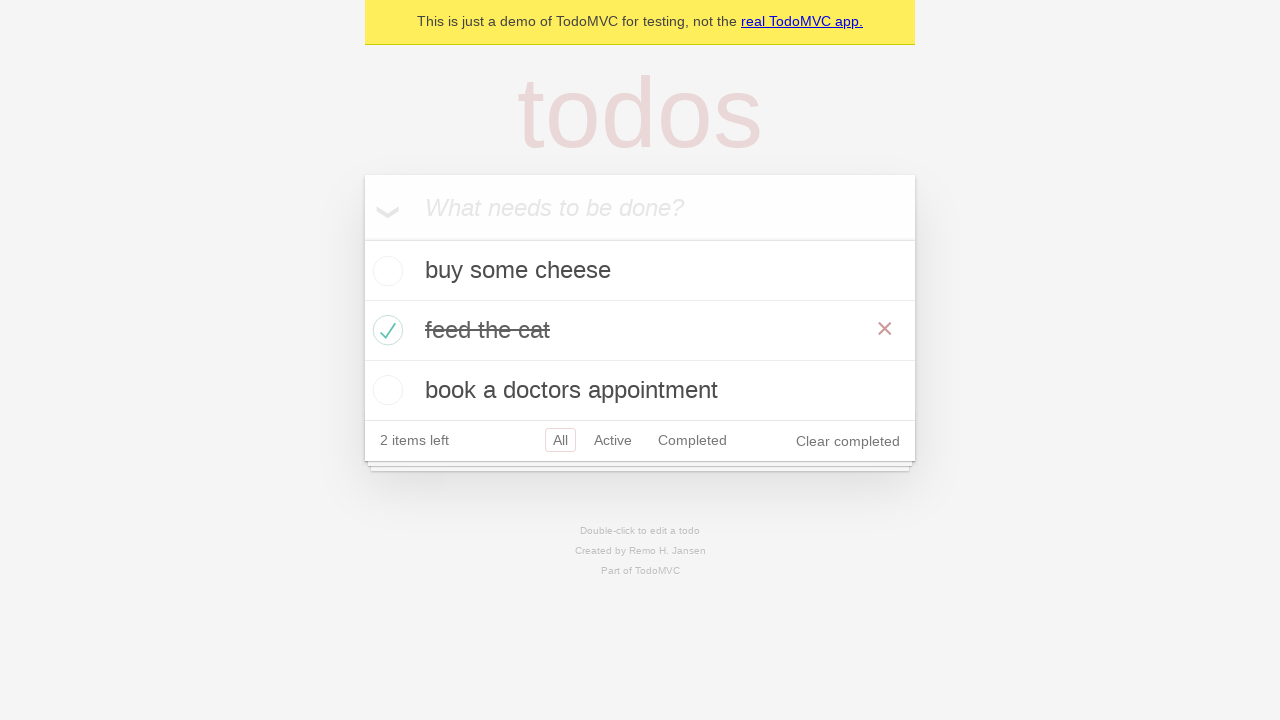

Clicked Active filter link at (613, 440) on internal:role=link[name="Active"i]
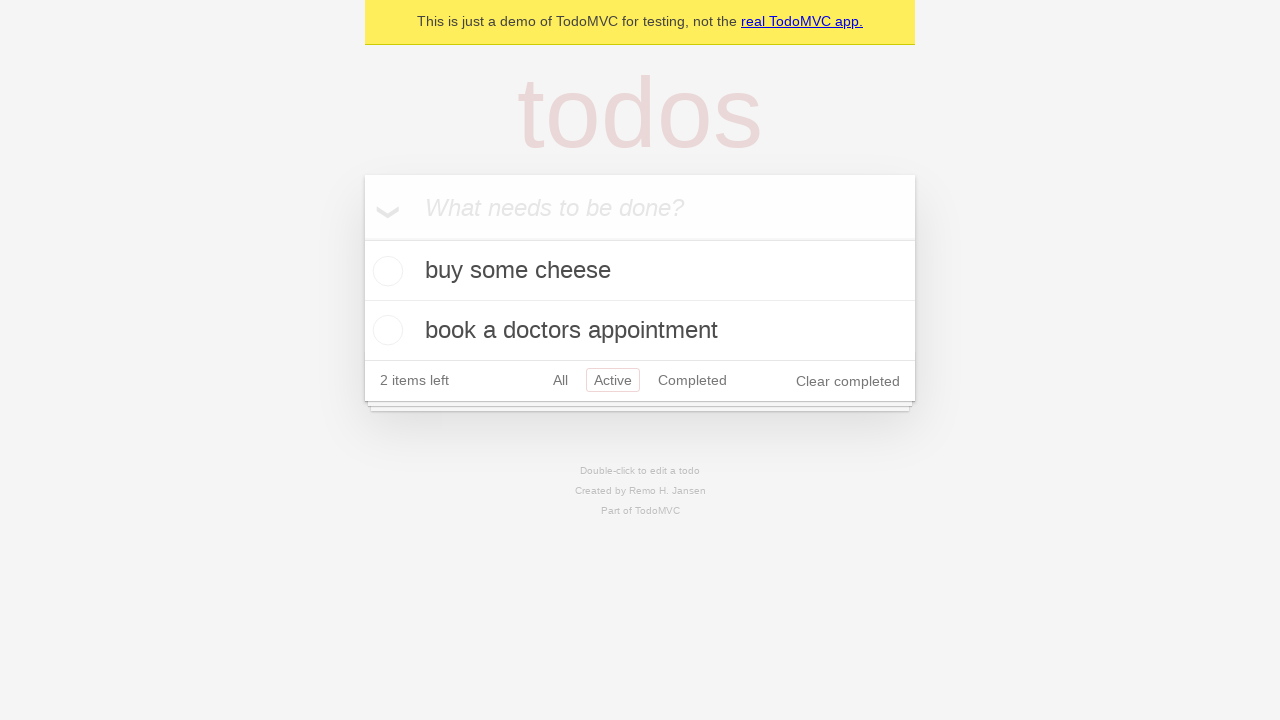

Clicked Completed filter link at (692, 380) on internal:role=link[name="Completed"i]
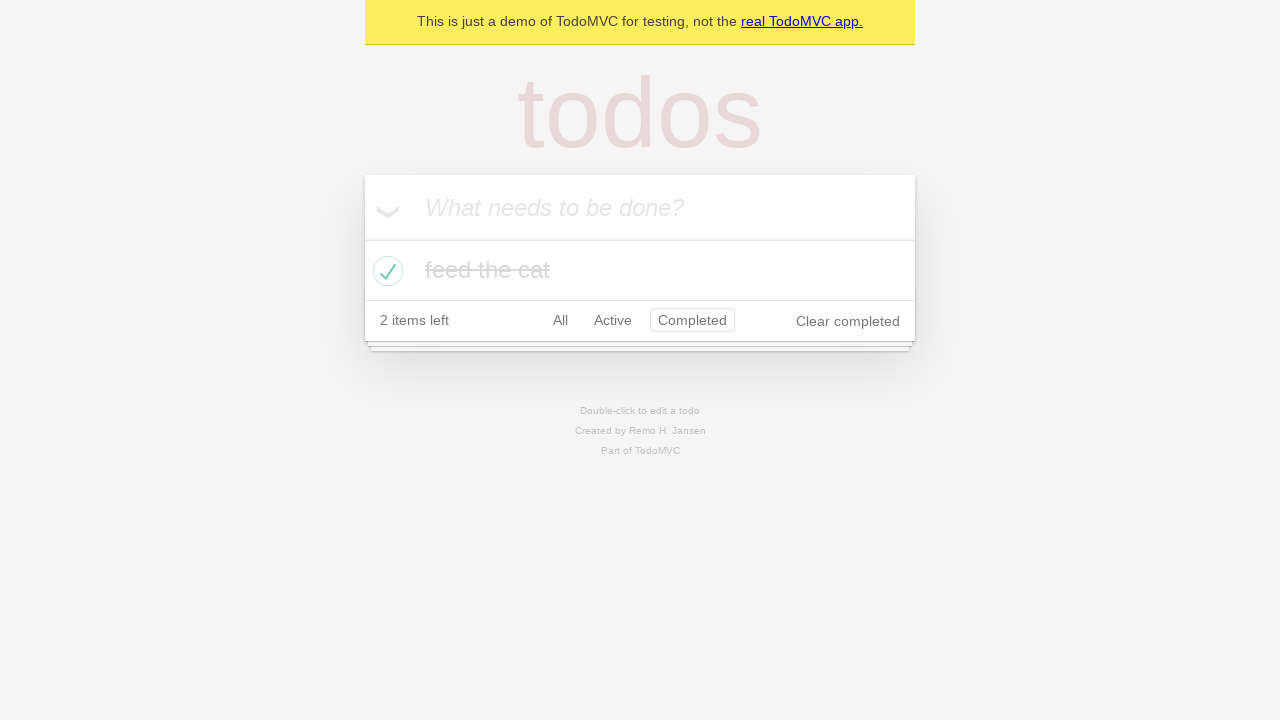

Clicked All filter link to display all items at (560, 320) on internal:role=link[name="All"i]
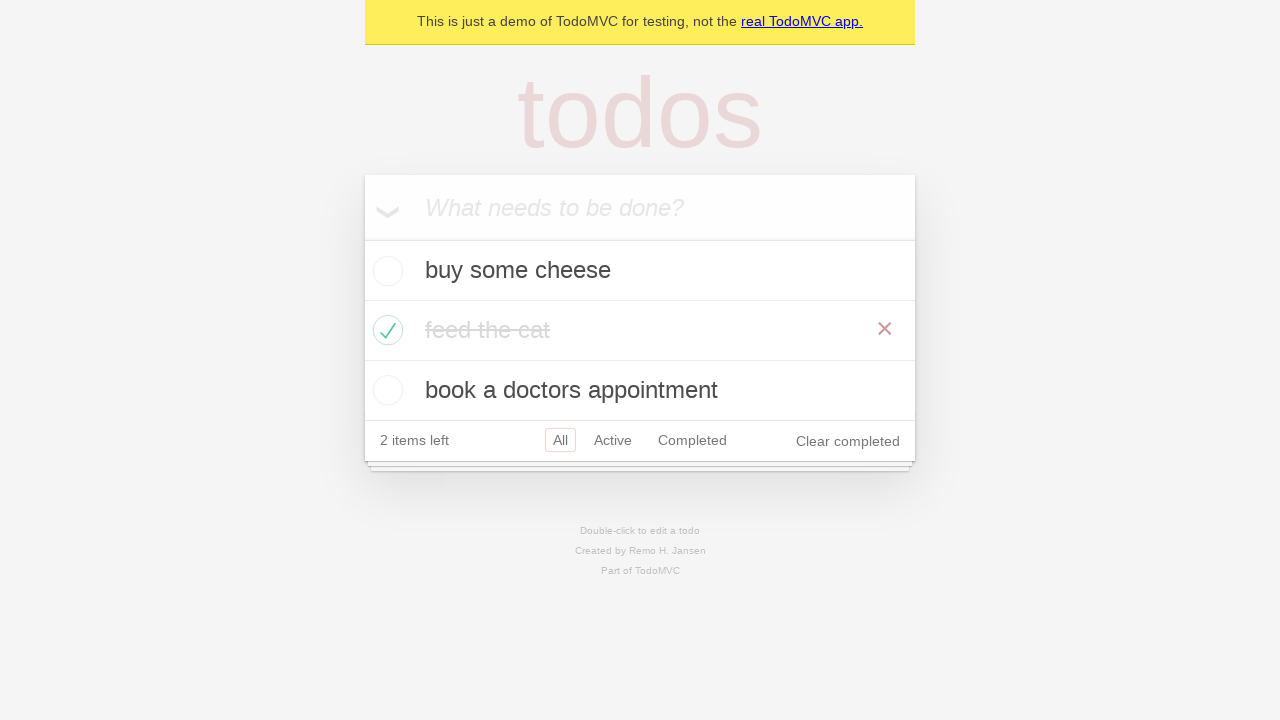

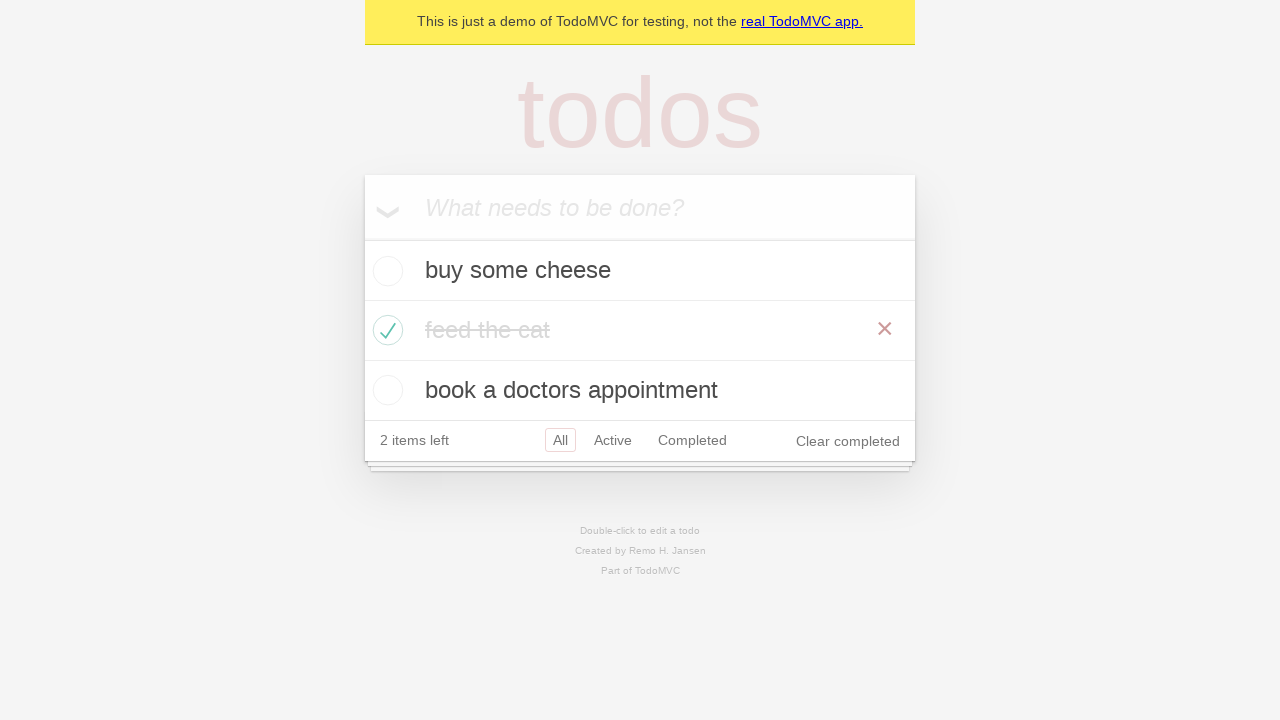